Tests hover functionality by hovering over three images and verifying that corresponding user names become visible on hover

Starting URL: https://practice.cydeo.com/hovers

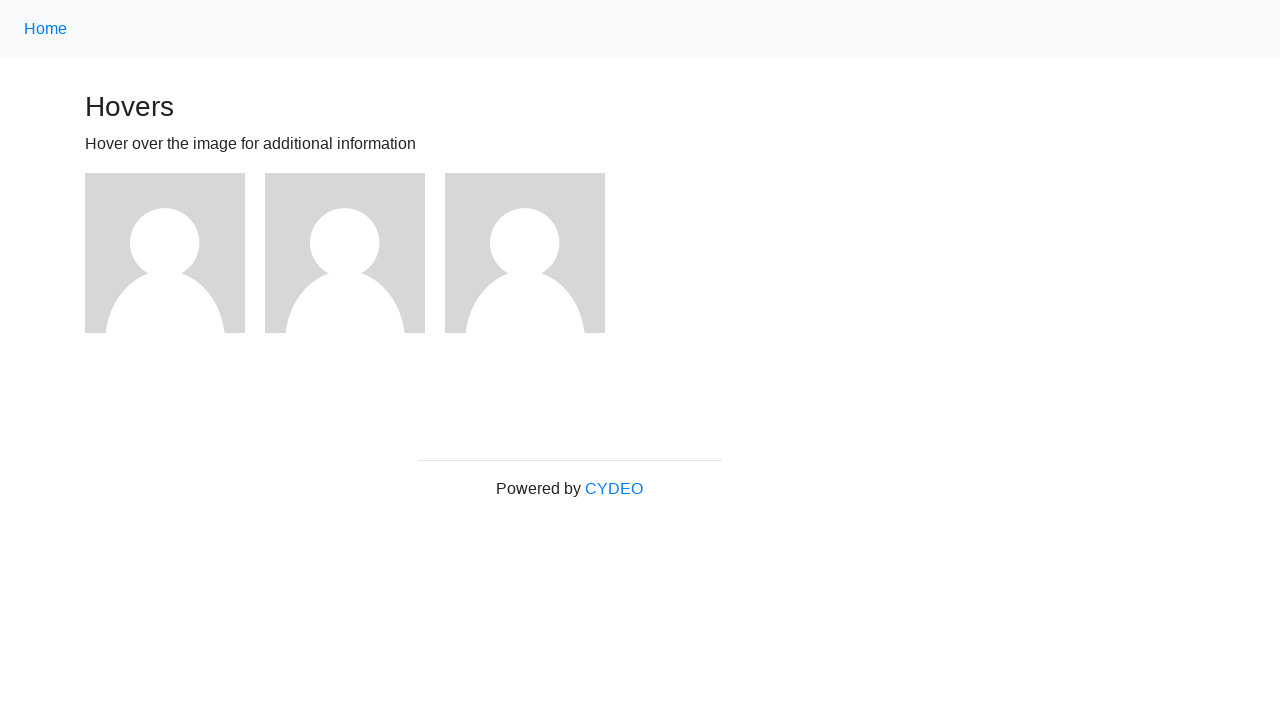

Hovered over first image at (165, 253) on (//img)[1]
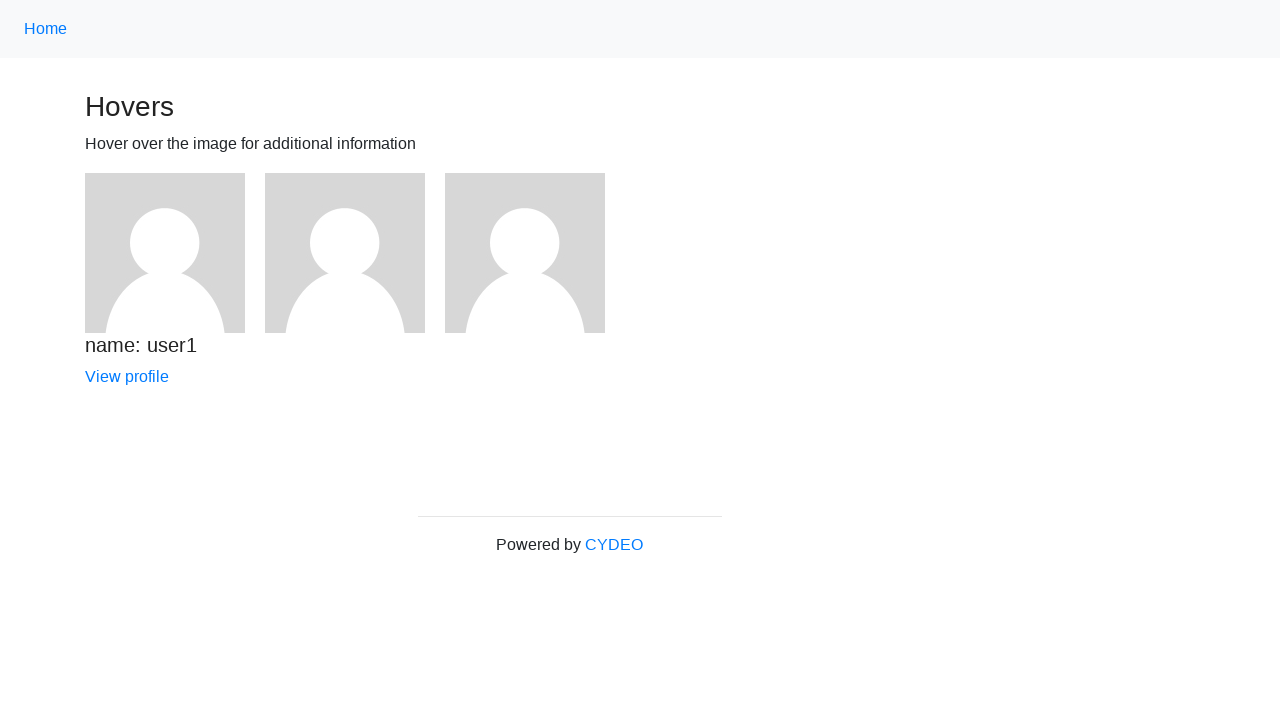

Verified 'name: user1' is visible after hovering first image
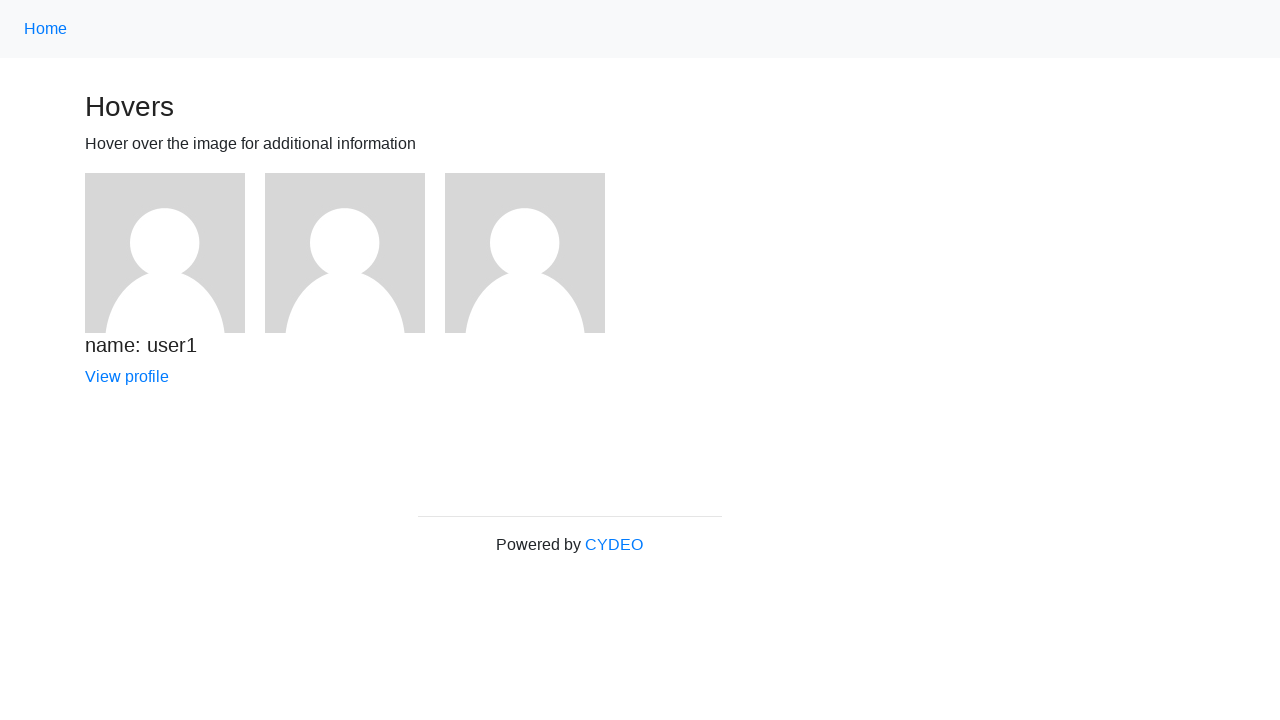

Hovered over second image at (345, 253) on (//img)[2]
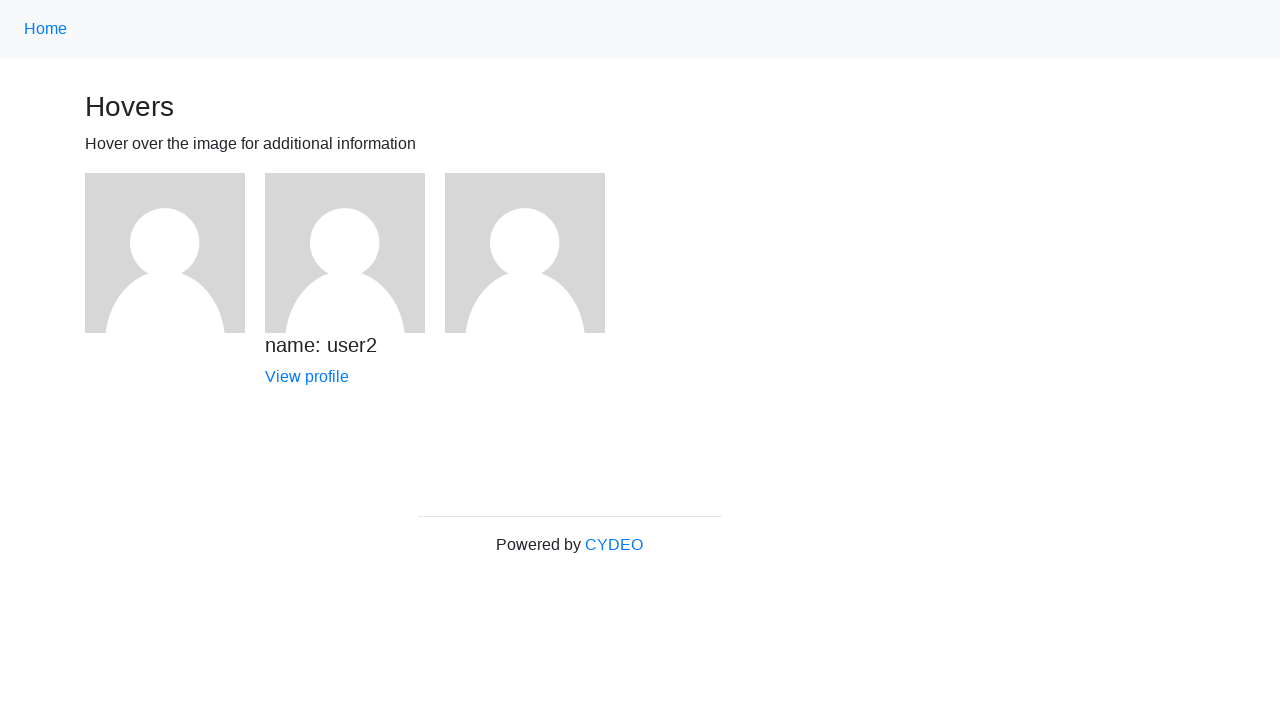

Verified 'name: user2' is visible after hovering second image
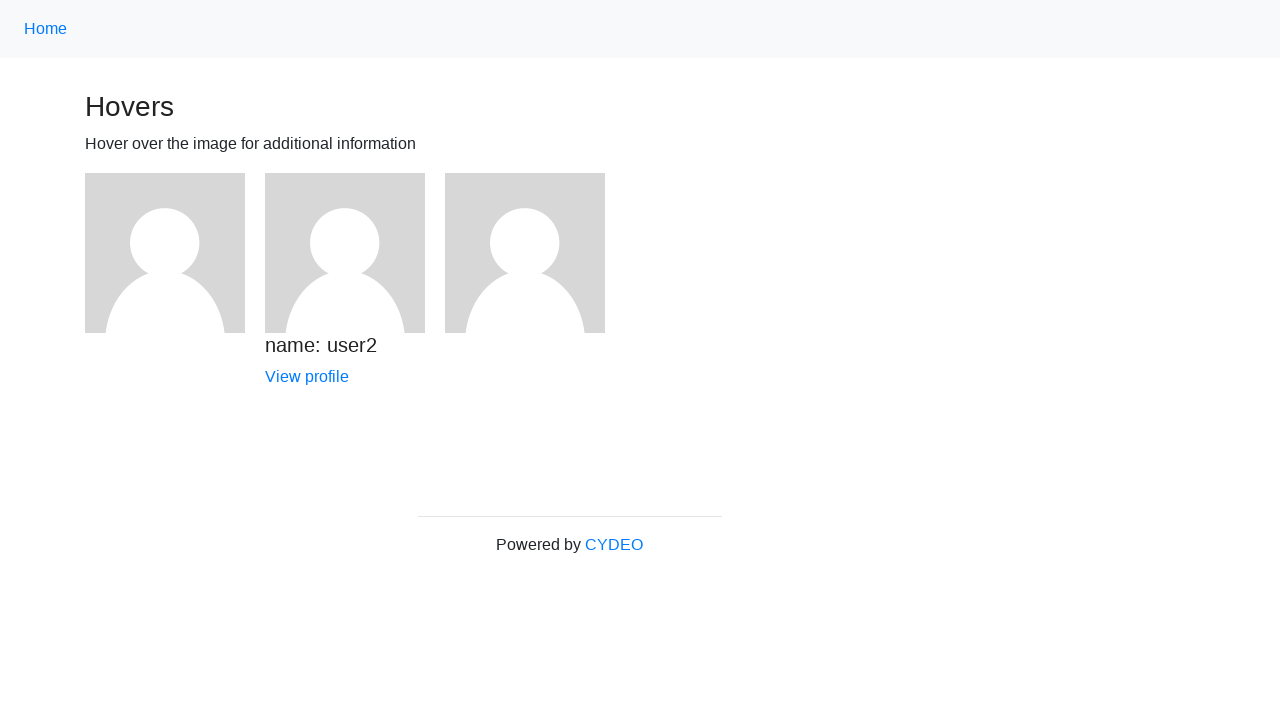

Hovered over third image at (525, 253) on (//img)[3]
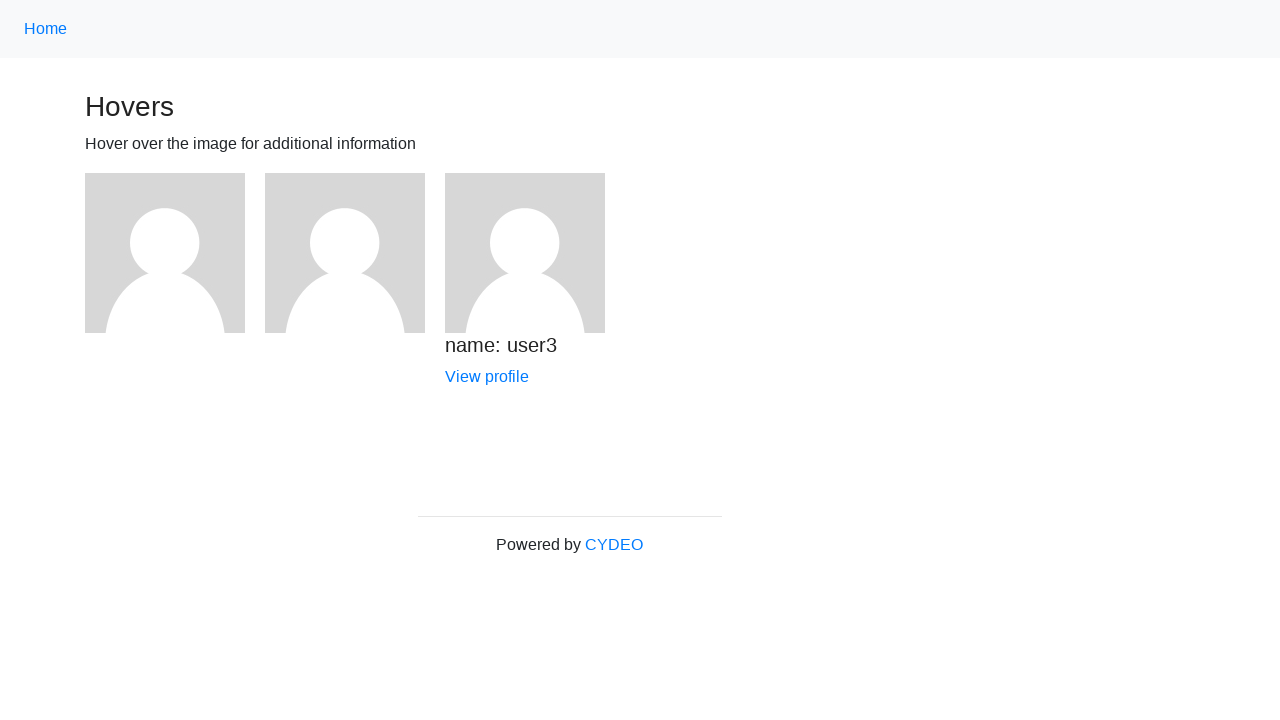

Verified 'name: user3' is visible after hovering third image
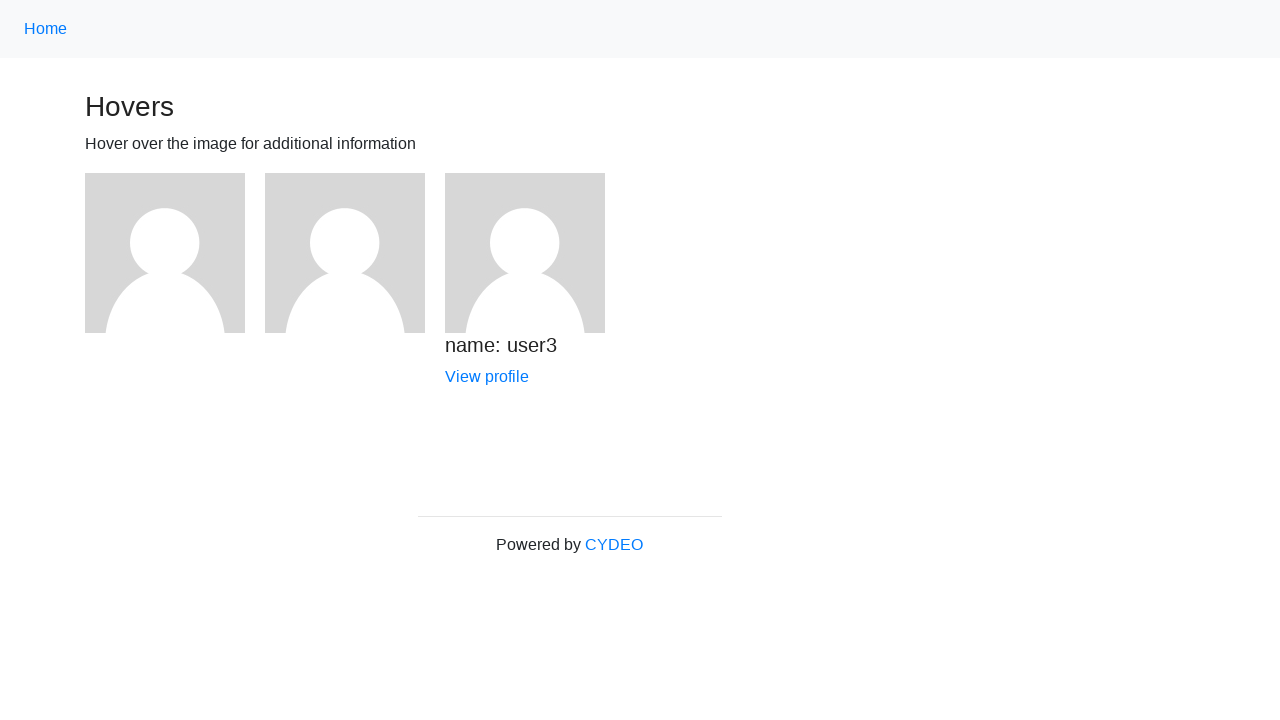

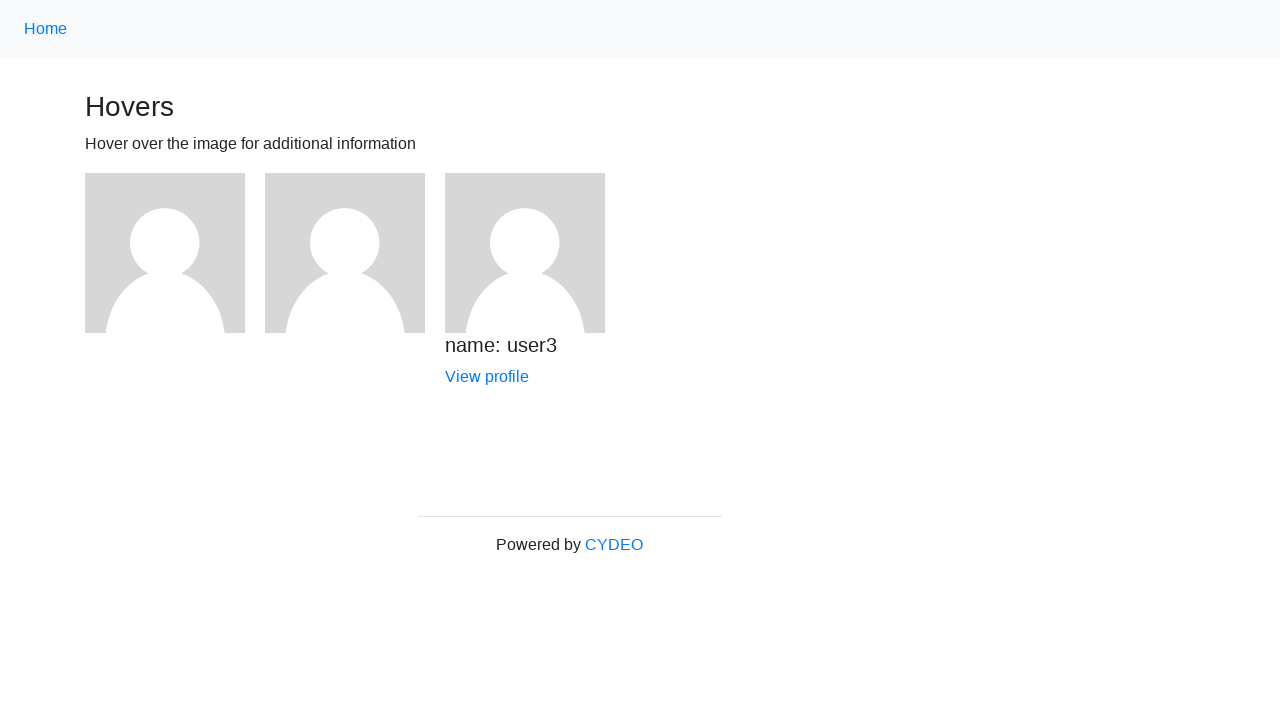